Tests popup window interaction by opening a popup, typing in textarea, and closing it

Starting URL: https://wcaquino.me/selenium/componentes.html

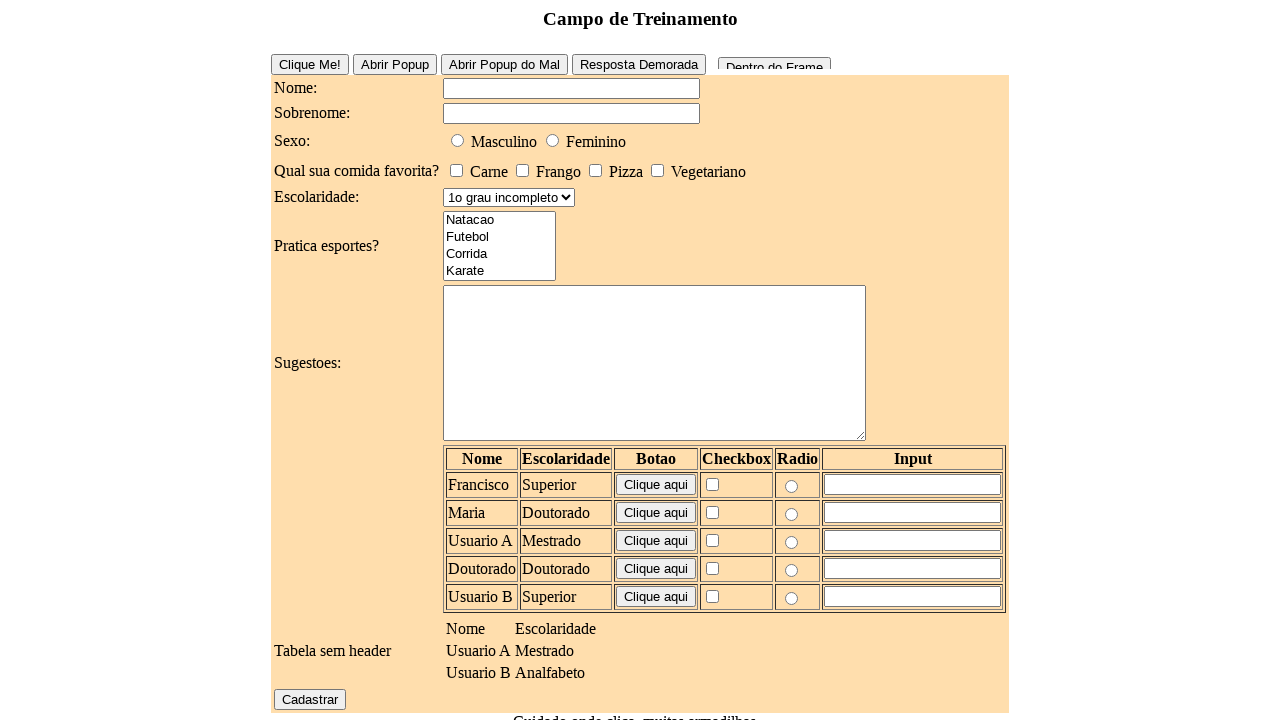

Clicked button to open popup window at (394, 64) on #buttonPopUpEasy
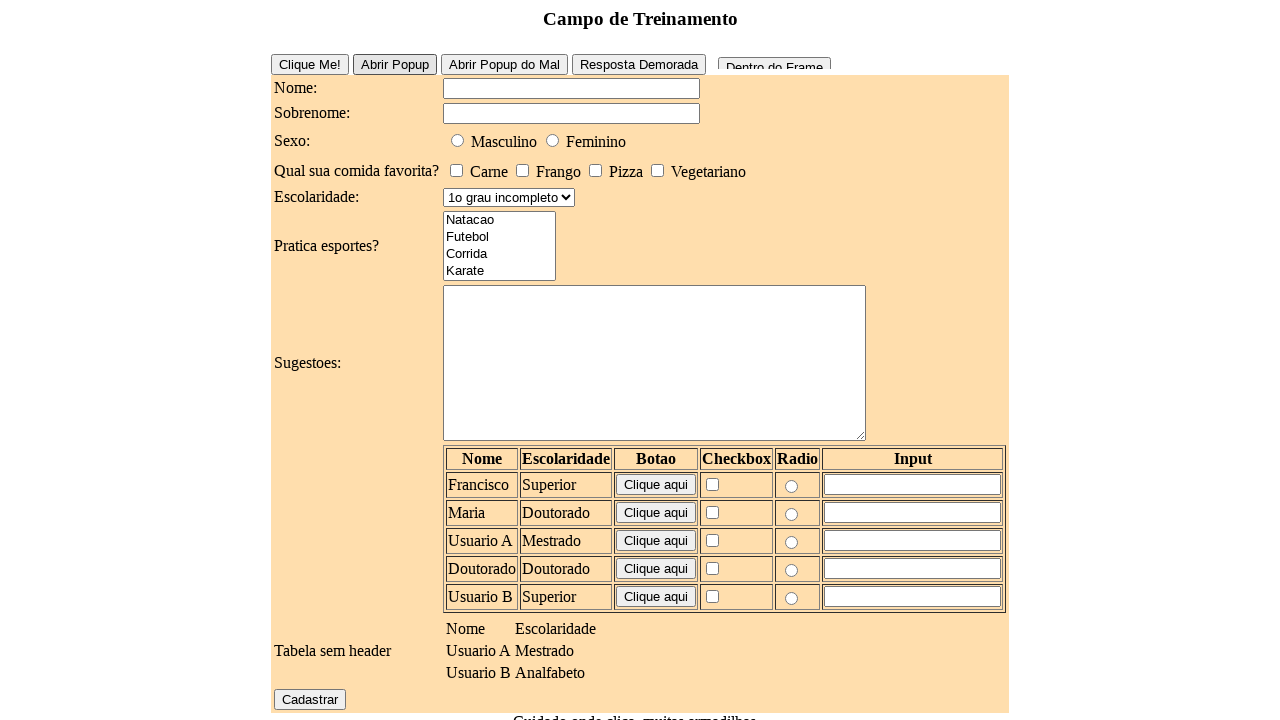

Popup window opened and captured
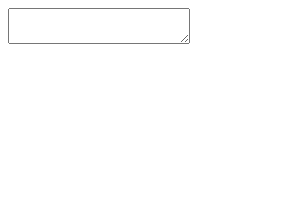

Typed 'Vai dar certo' into popup textarea on textarea
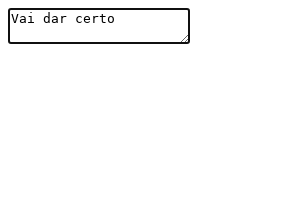

Closed popup window
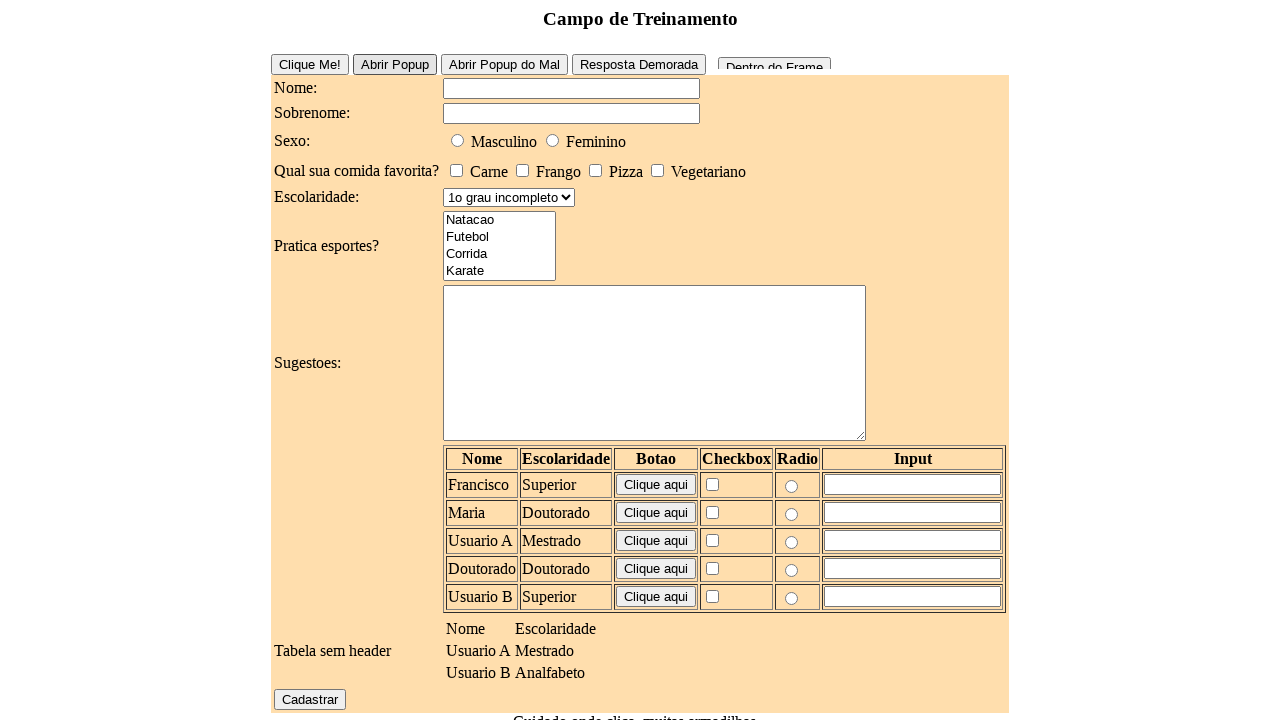

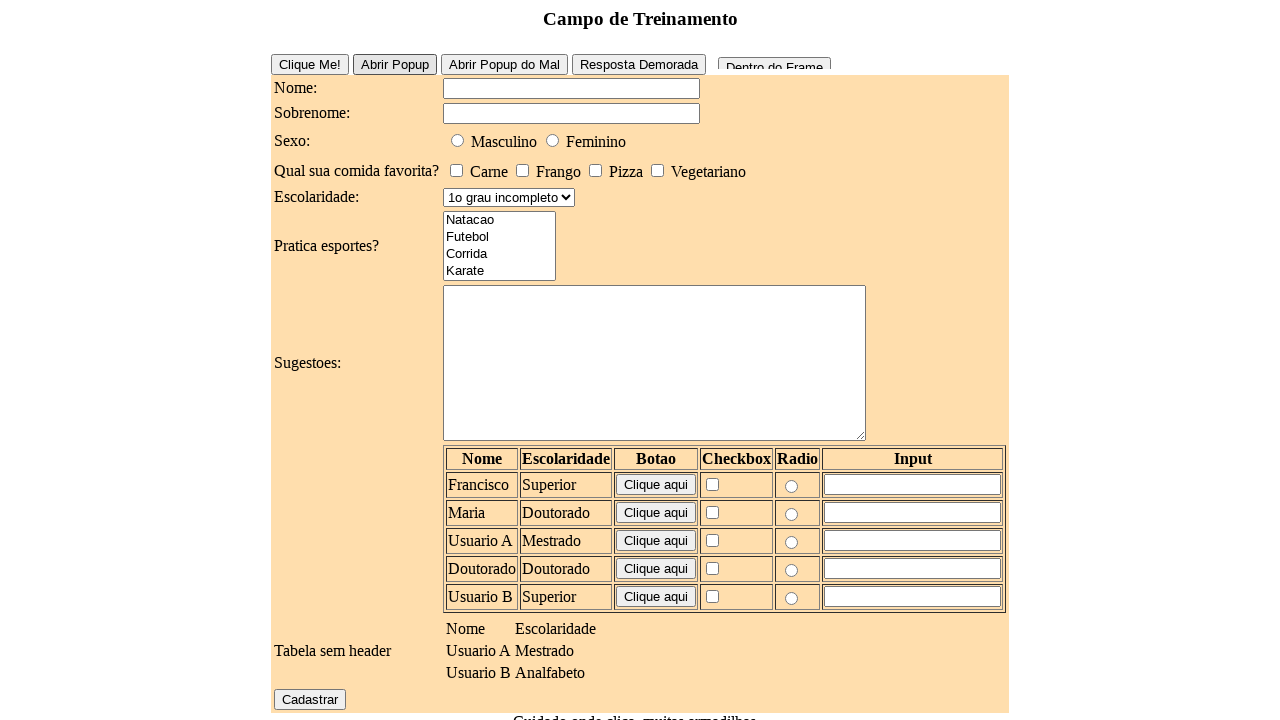